Tests various link types including navigation links and API call links

Starting URL: https://demoqa.com/links

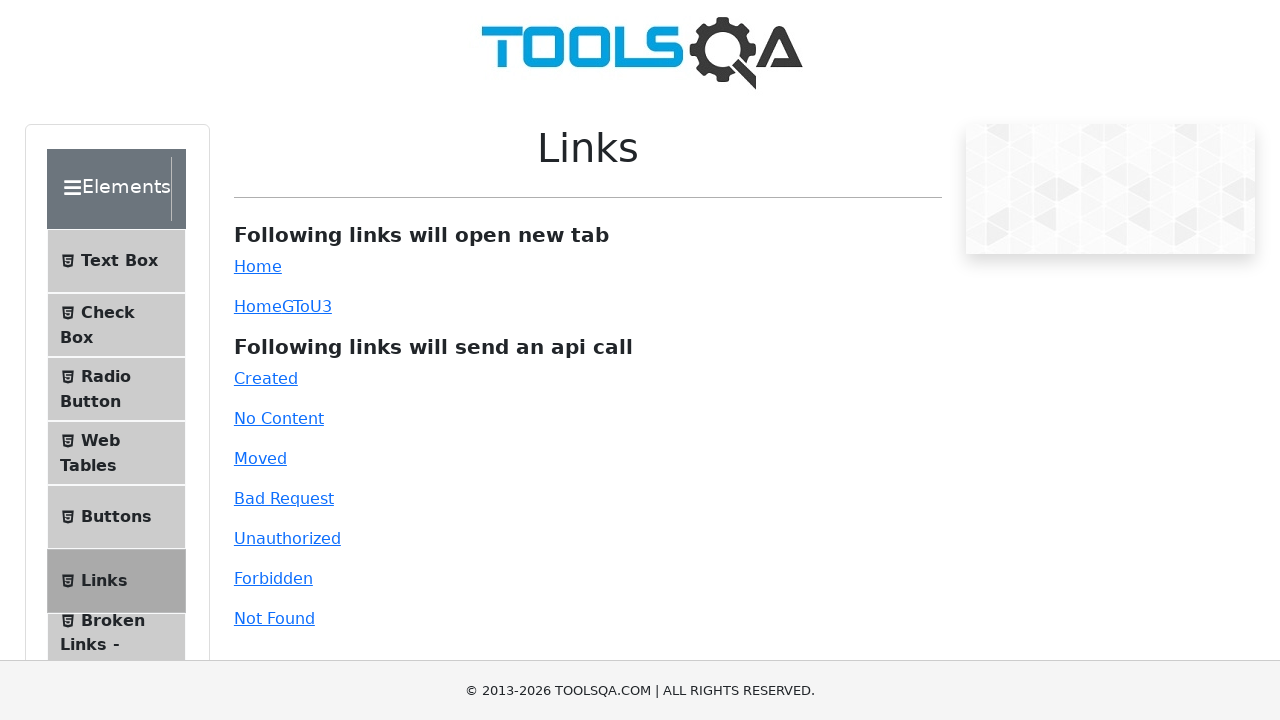

Clicked Home navigation link at (258, 266) on text=Home
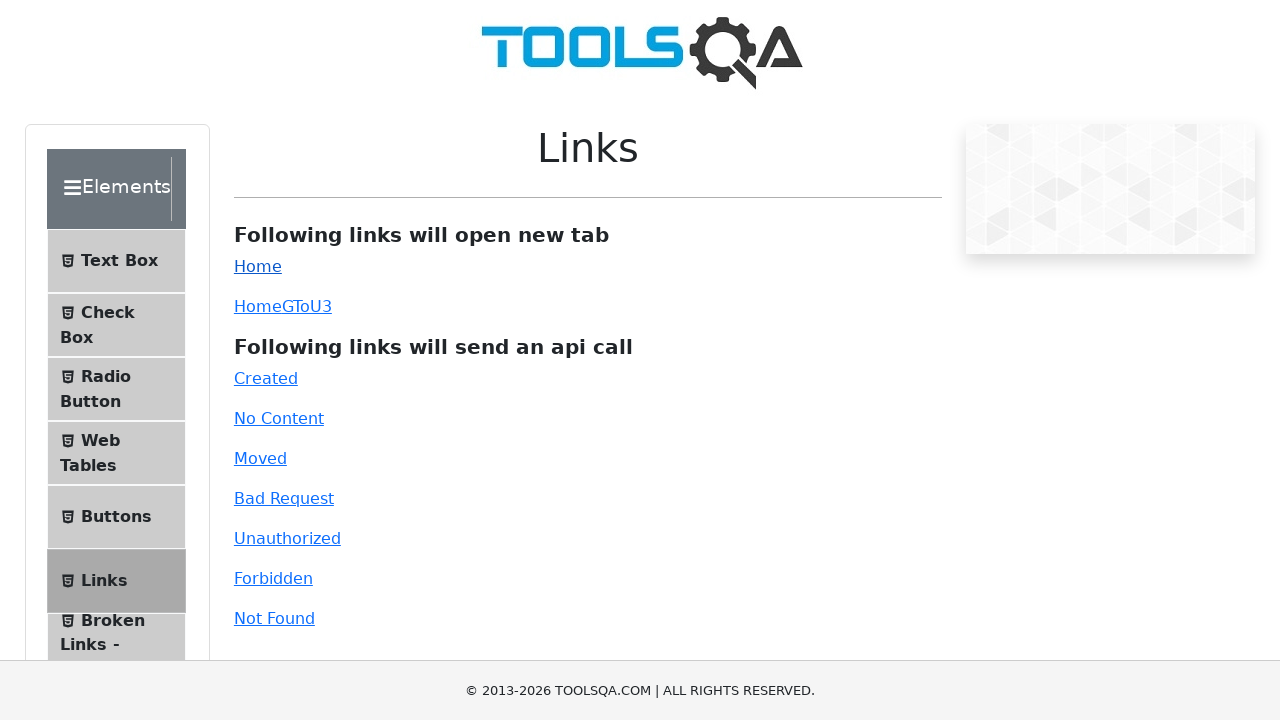

Scrolled dynamic link into view
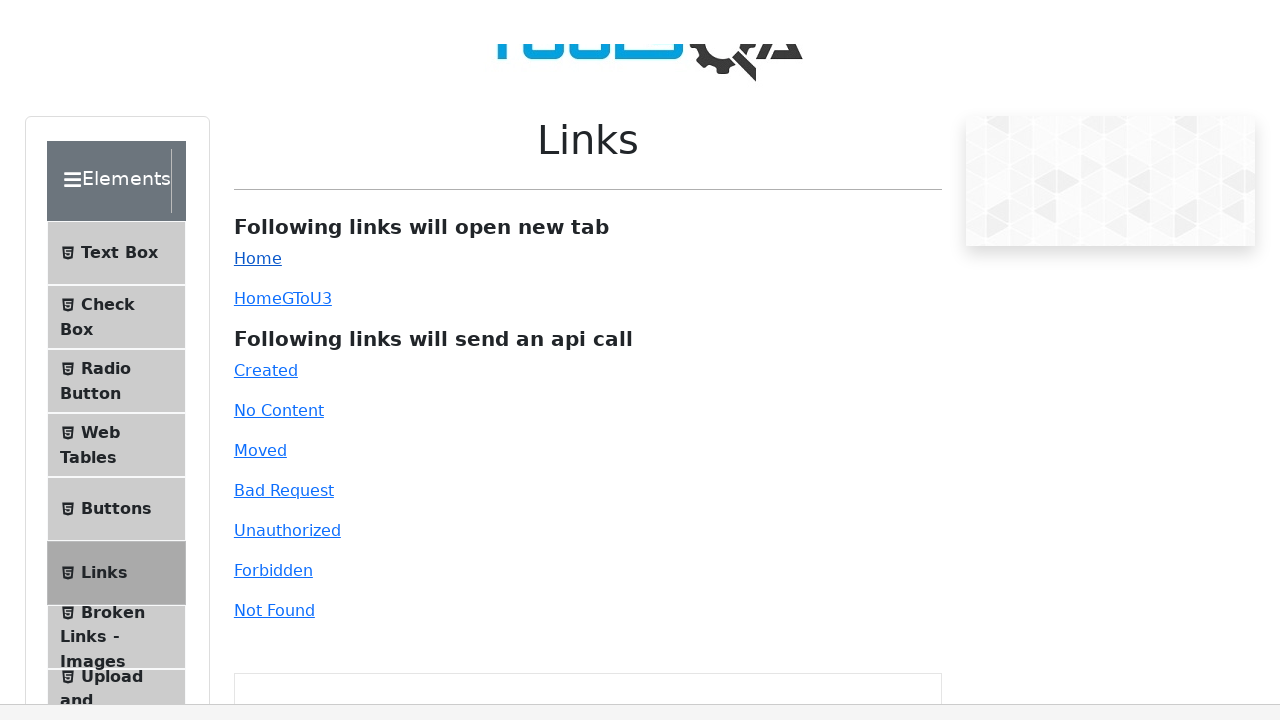

Clicked dynamic link at (258, 10) on a#dynamicLink
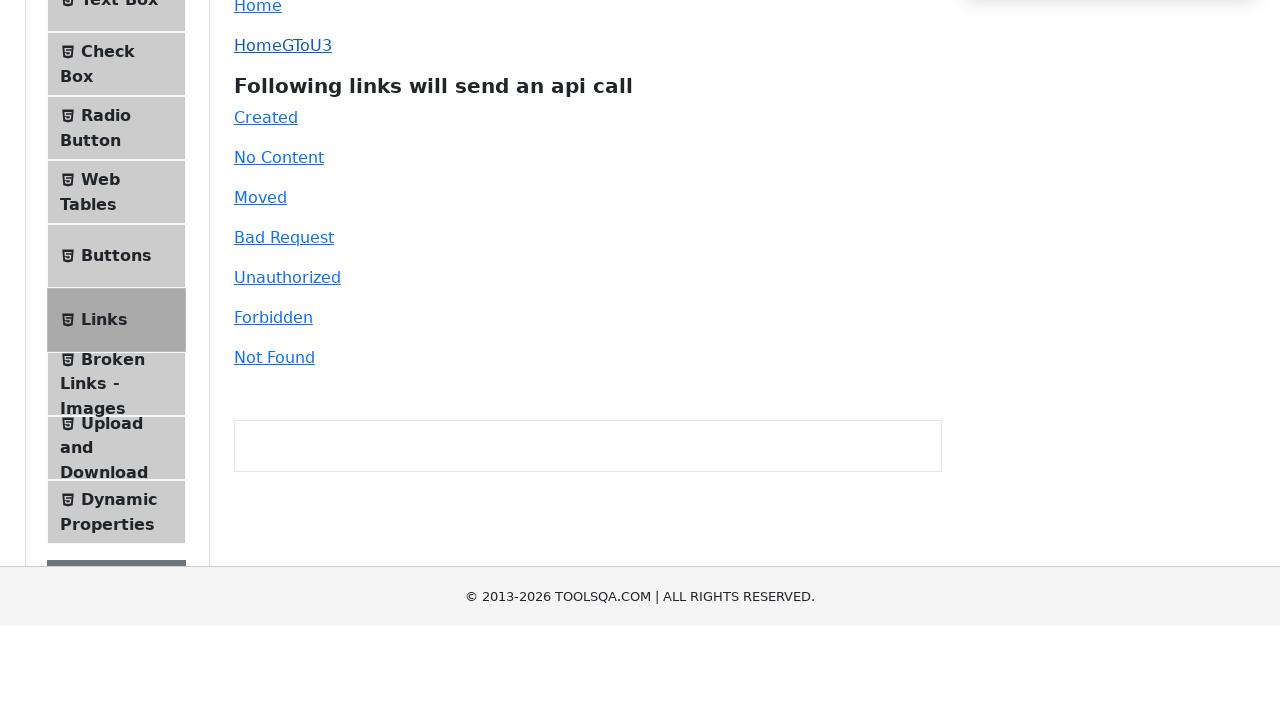

Clicked Created (201) API call link at (266, 378) on #created
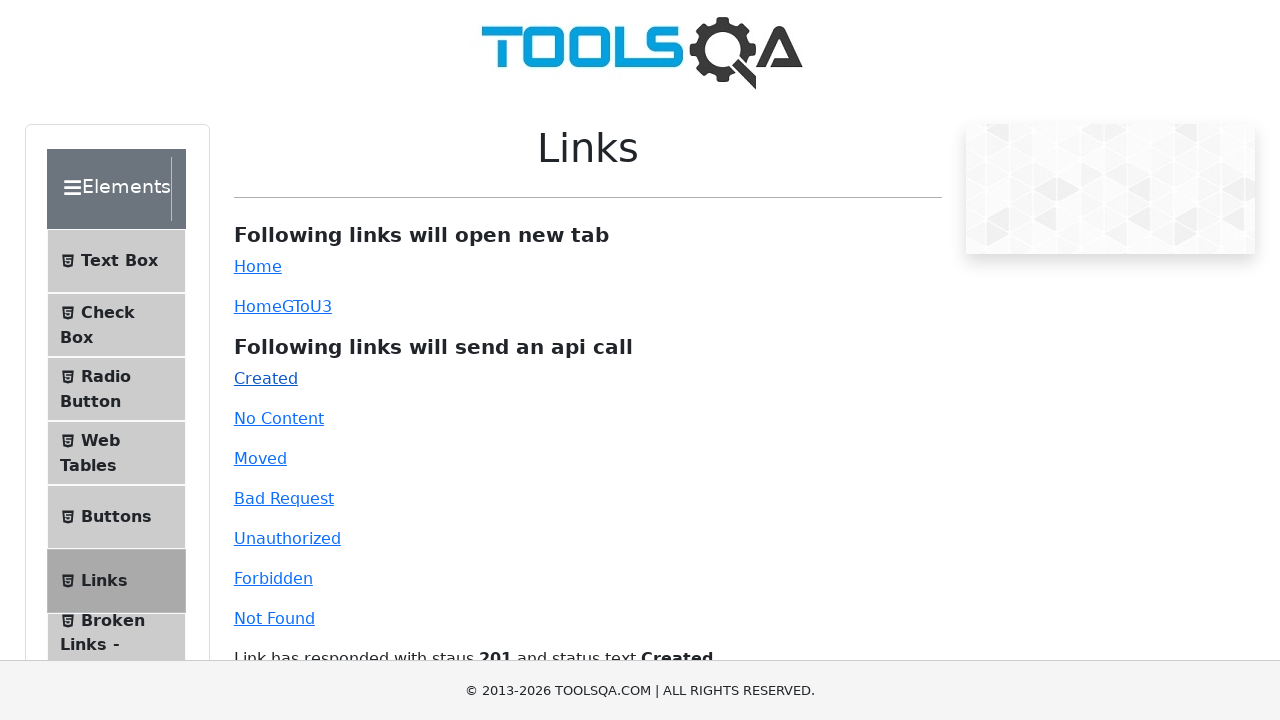

Clicked No Content (204) API call link at (279, 418) on #no-content
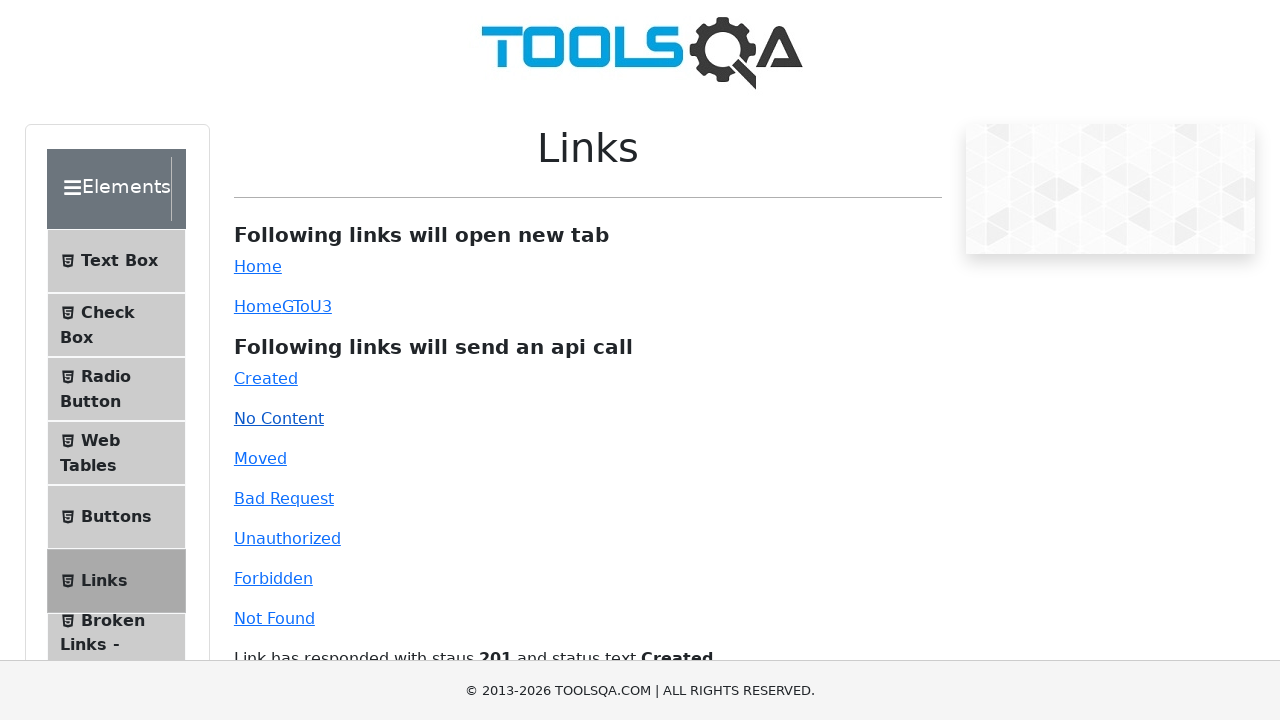

Clicked Moved (301) API call link at (260, 458) on #moved
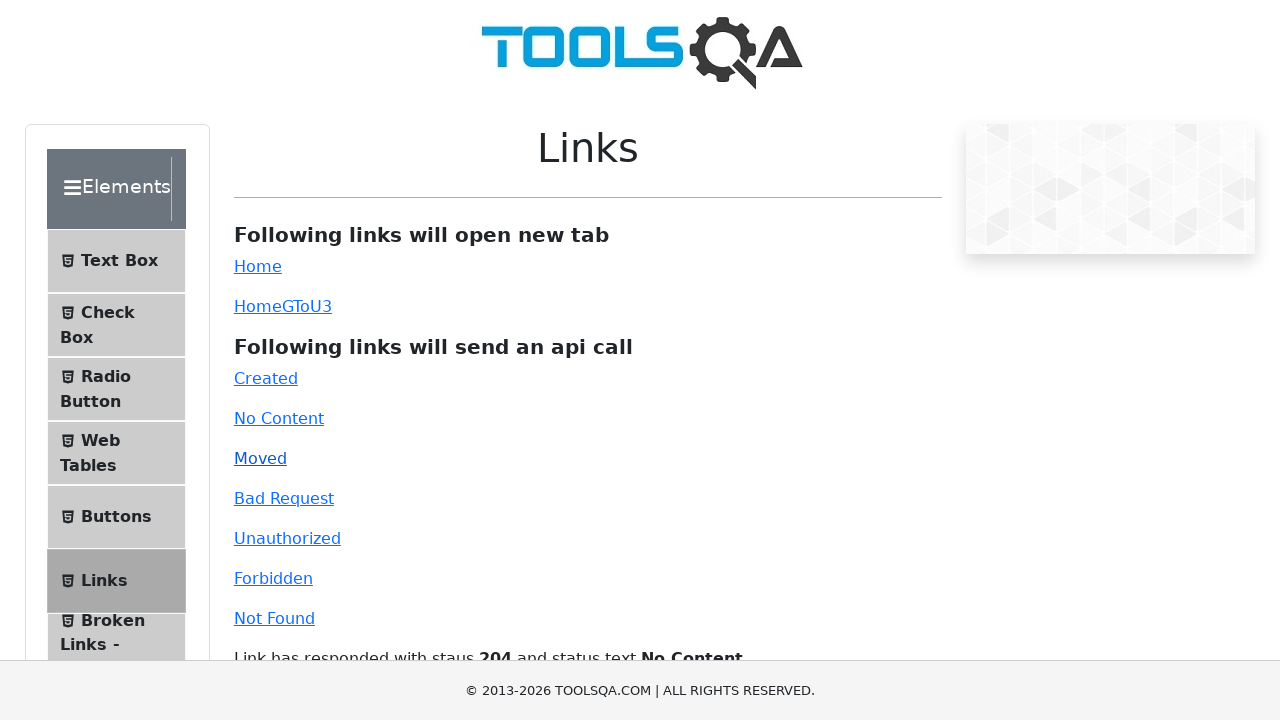

Clicked Bad Request (400) API call link at (284, 498) on #bad-request
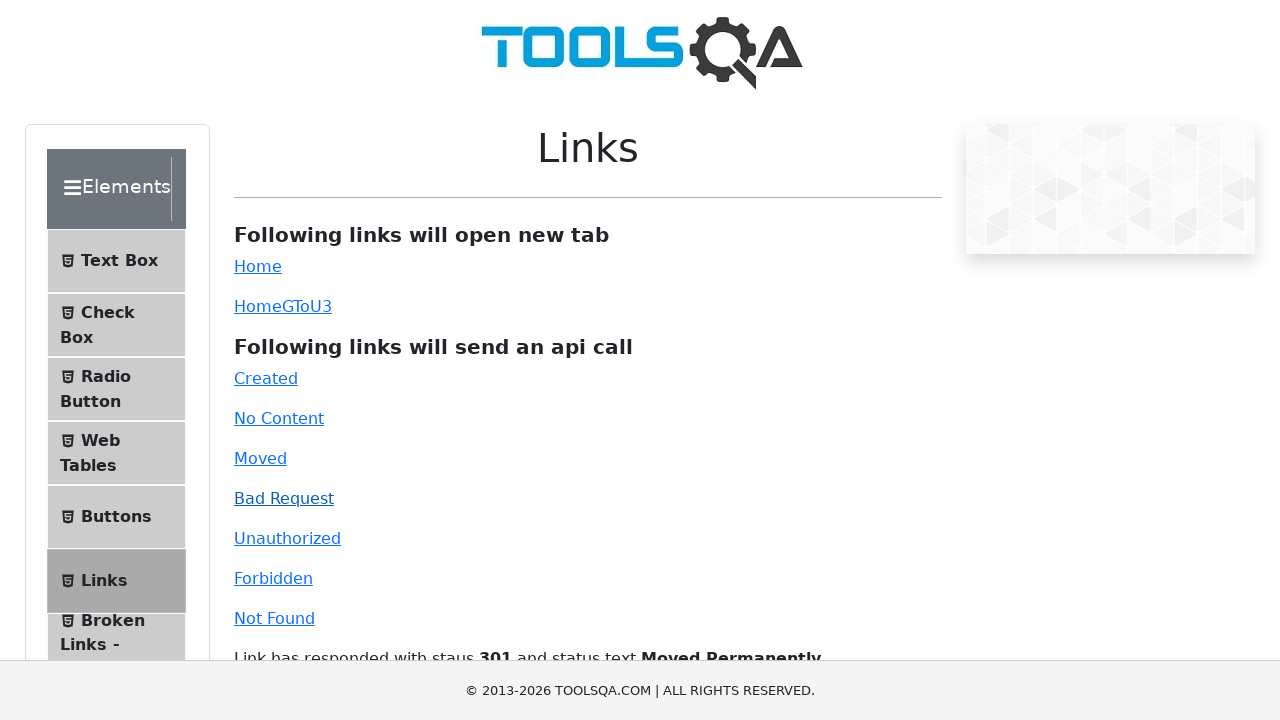

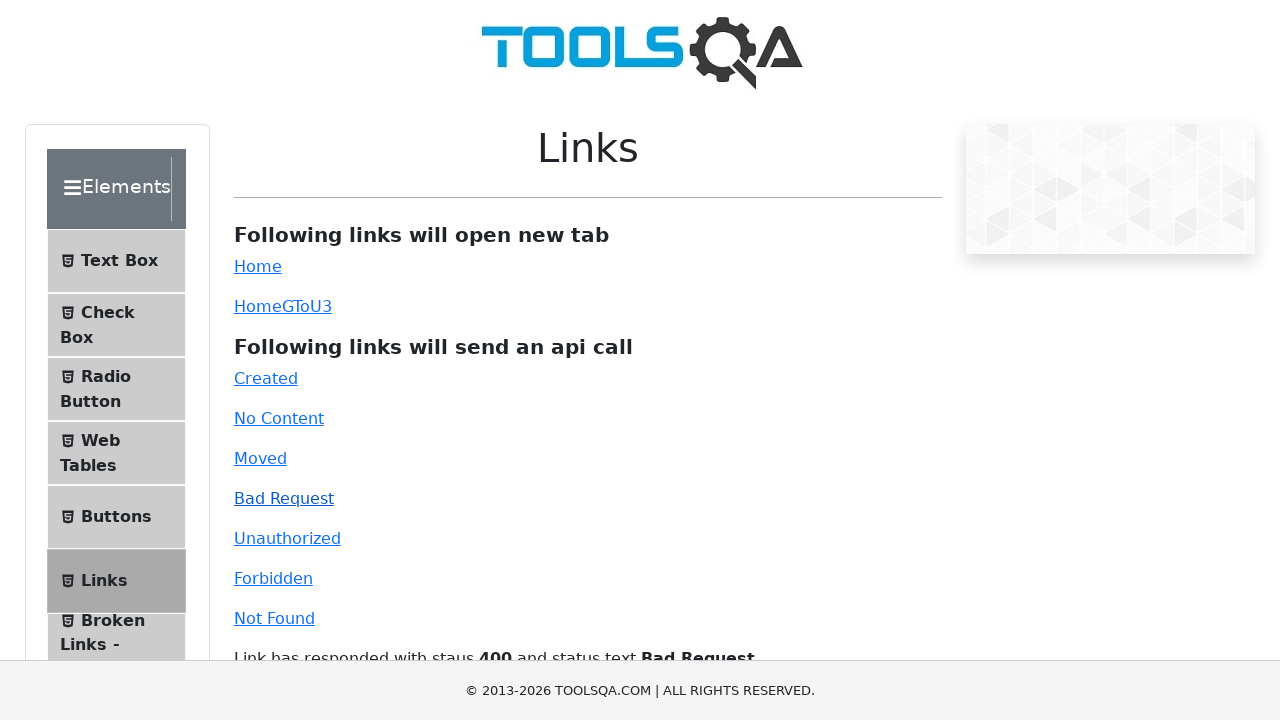